Tests carousel auto-advance and performance by waiting and observing carousel behavior on mobile.

Starting URL: https://web-8jh71jiyo-giquinas-projects.vercel.app

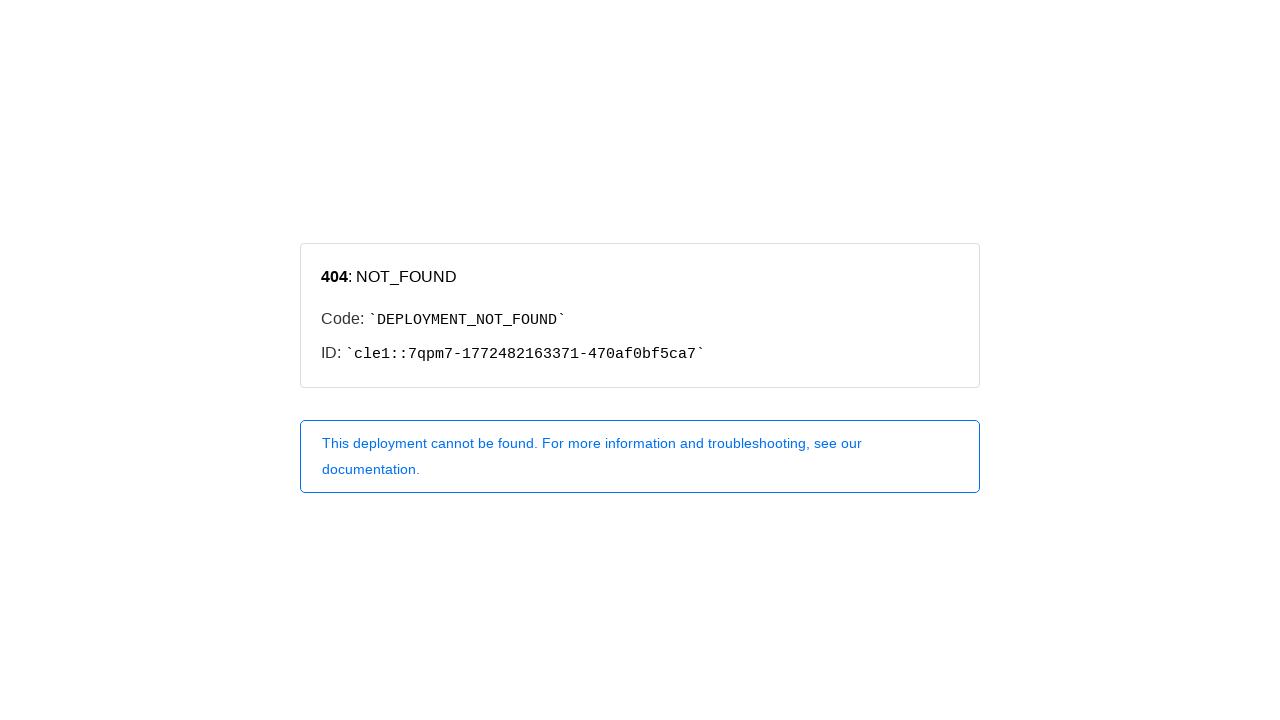

Set mobile viewport to 375x667
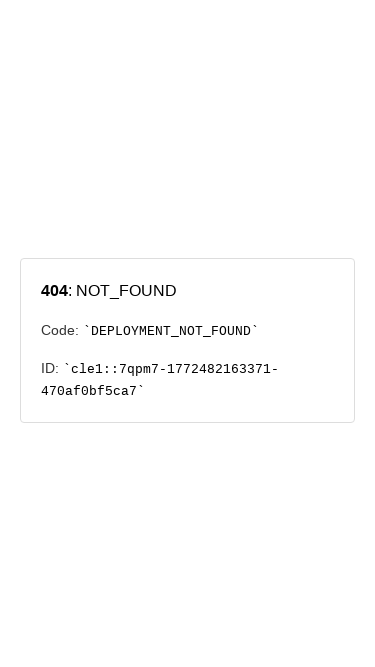

Page loaded with networkidle state
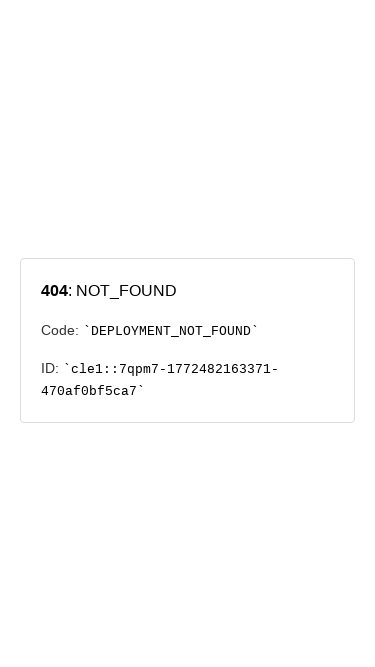

Waited 5 seconds to observe carousel auto-advance behavior
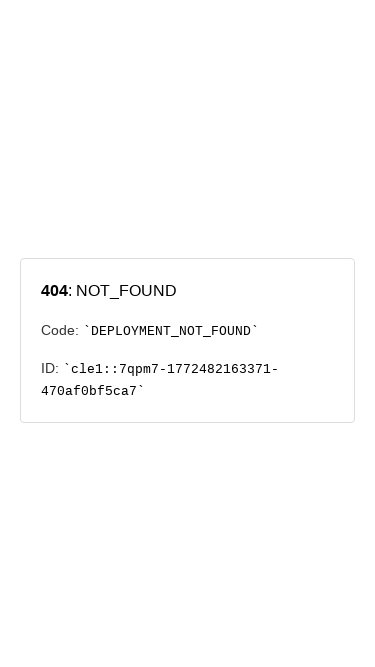

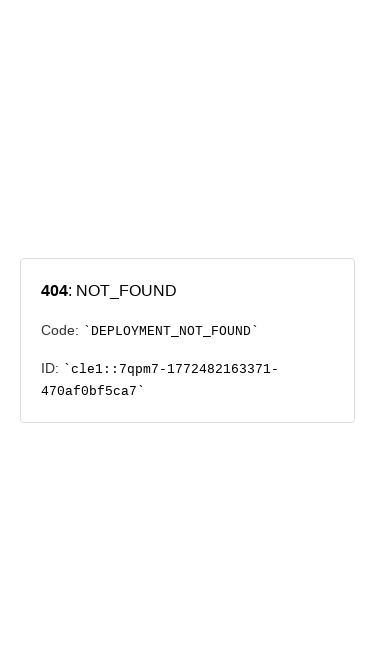